Tests subtraction operation on a calculator by entering two numbers and verifying the result

Starting URL: https://safatelli.github.io/tp-test-logiciel/assets/calc.html

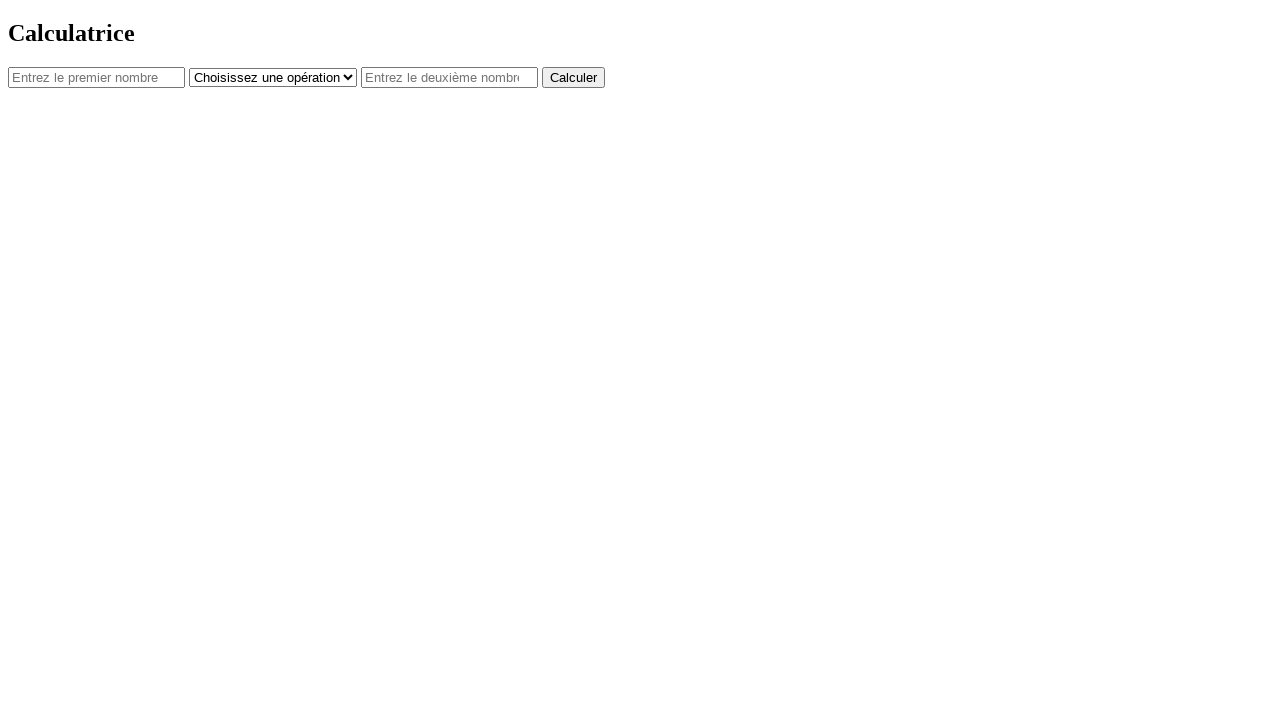

Clicked on first number input field at (96, 77) on #num1
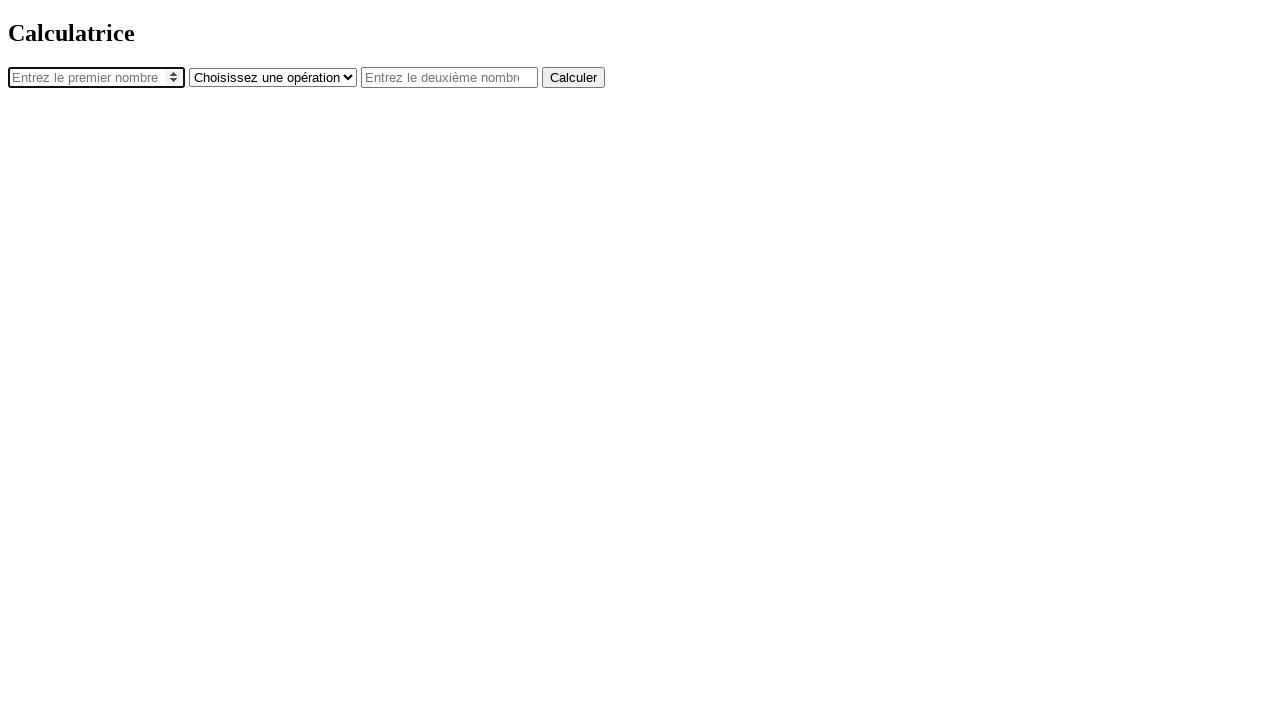

Entered first number: 15 on #num1
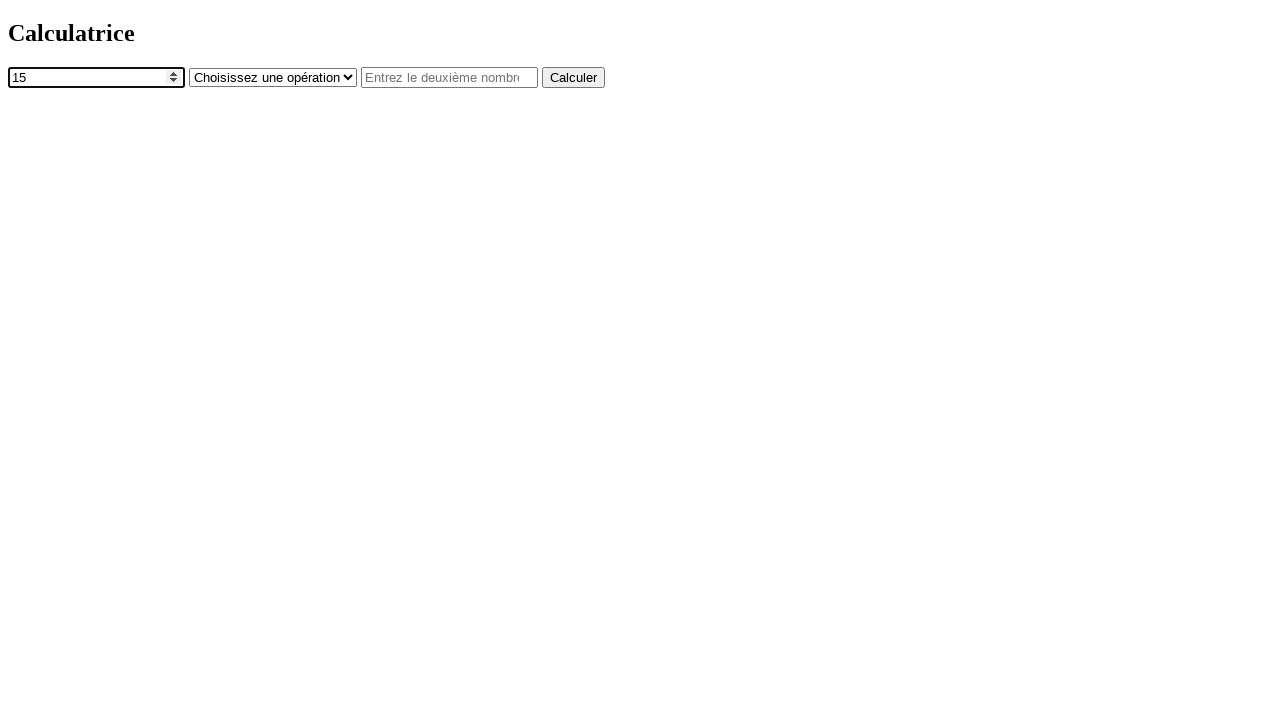

Clicked on operator dropdown at (273, 77) on #operator
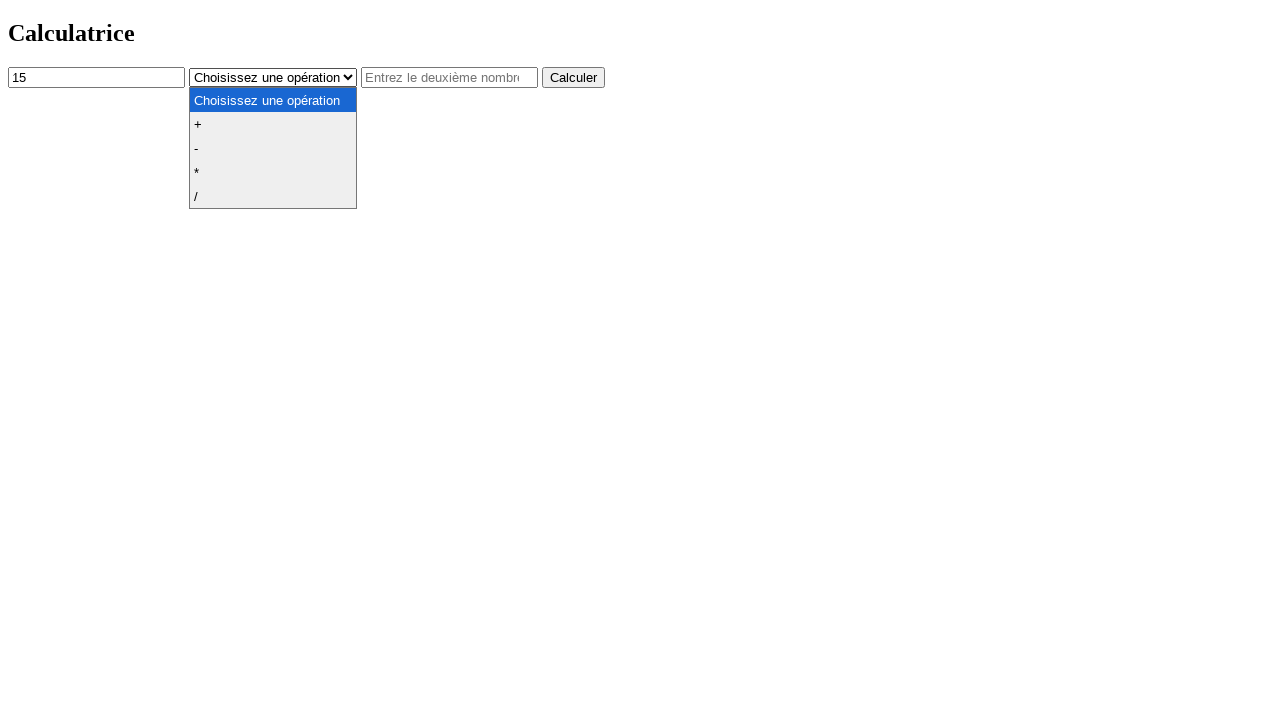

Selected subtraction operator on #operator
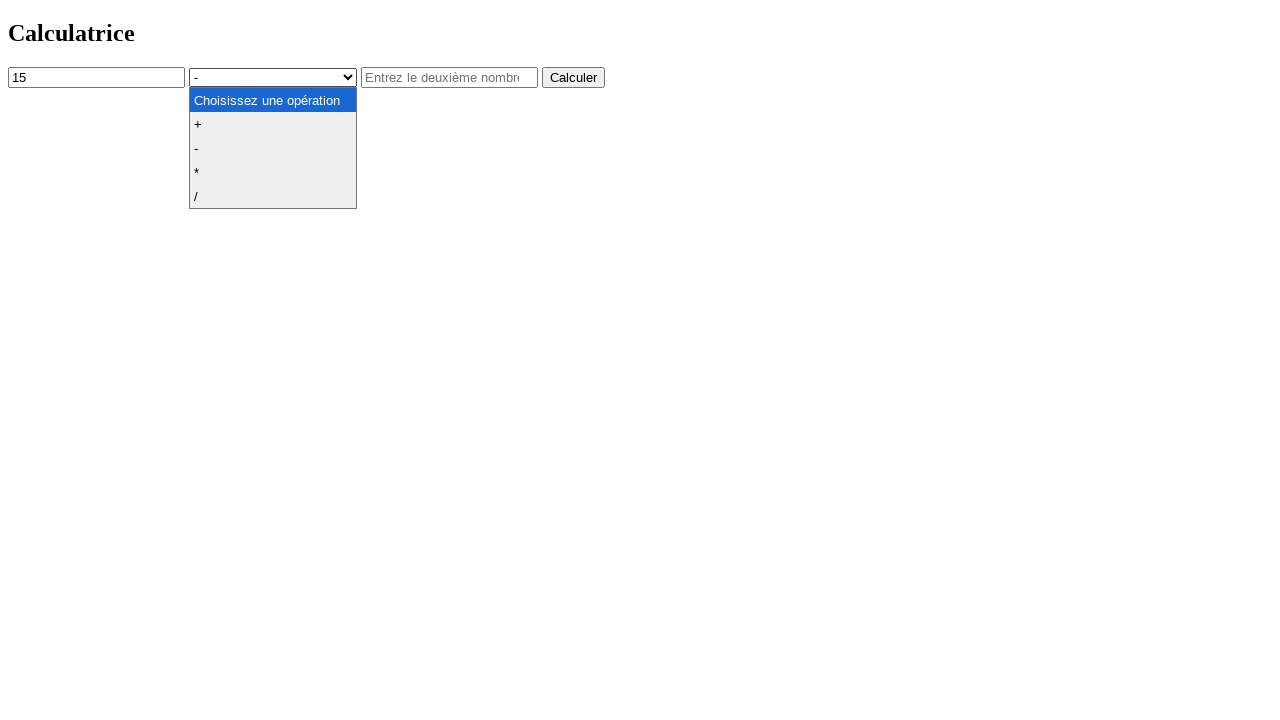

Clicked on second number input field at (450, 77) on #num2
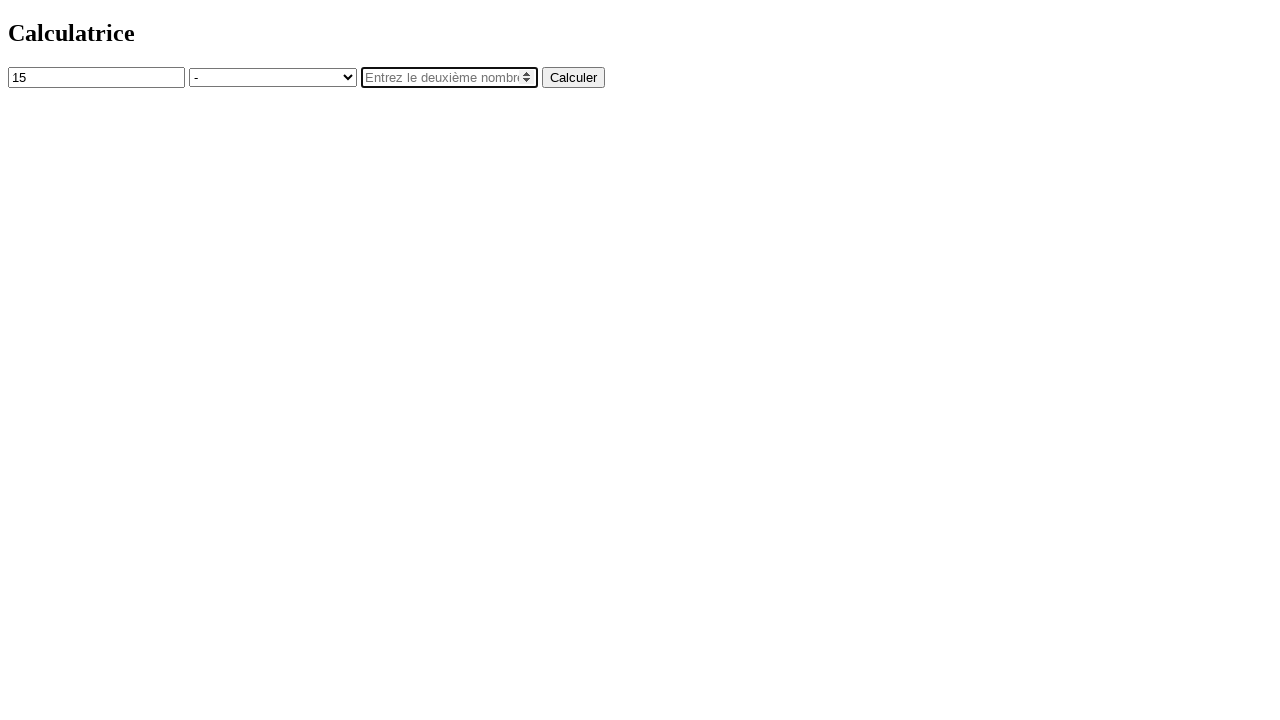

Entered second number: 12 on #num2
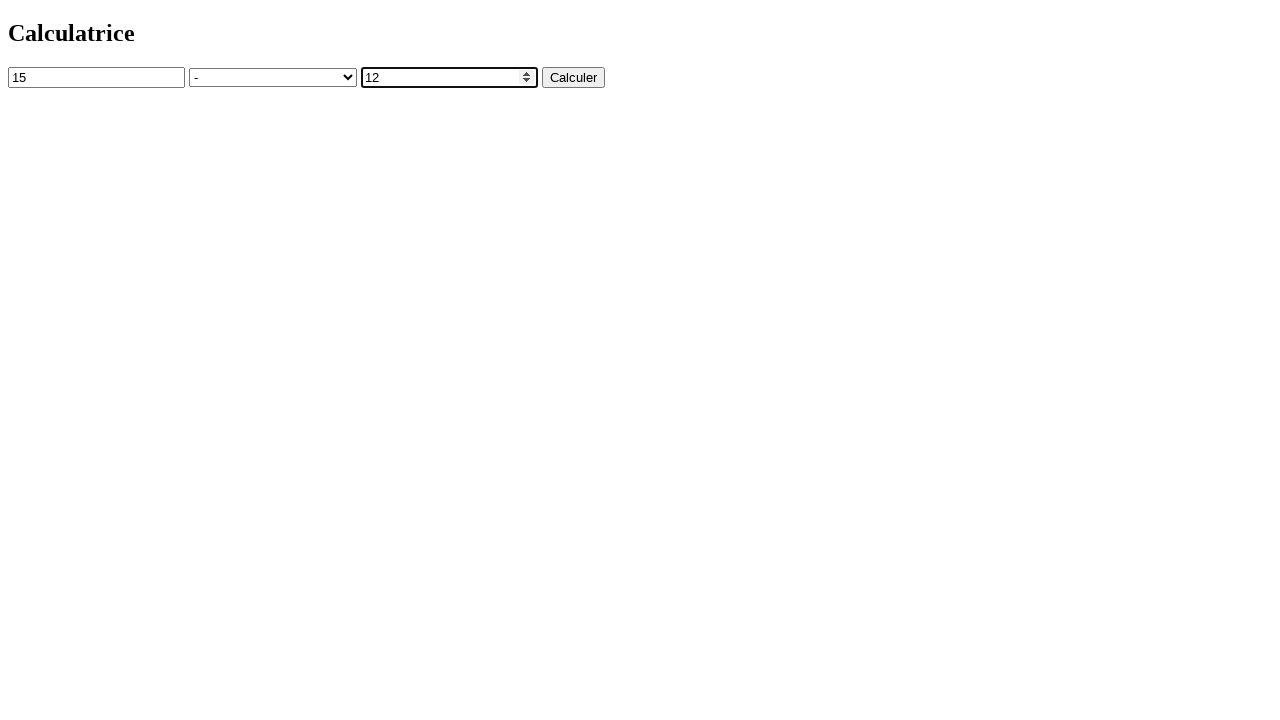

Clicked calculate button at (574, 77) on button
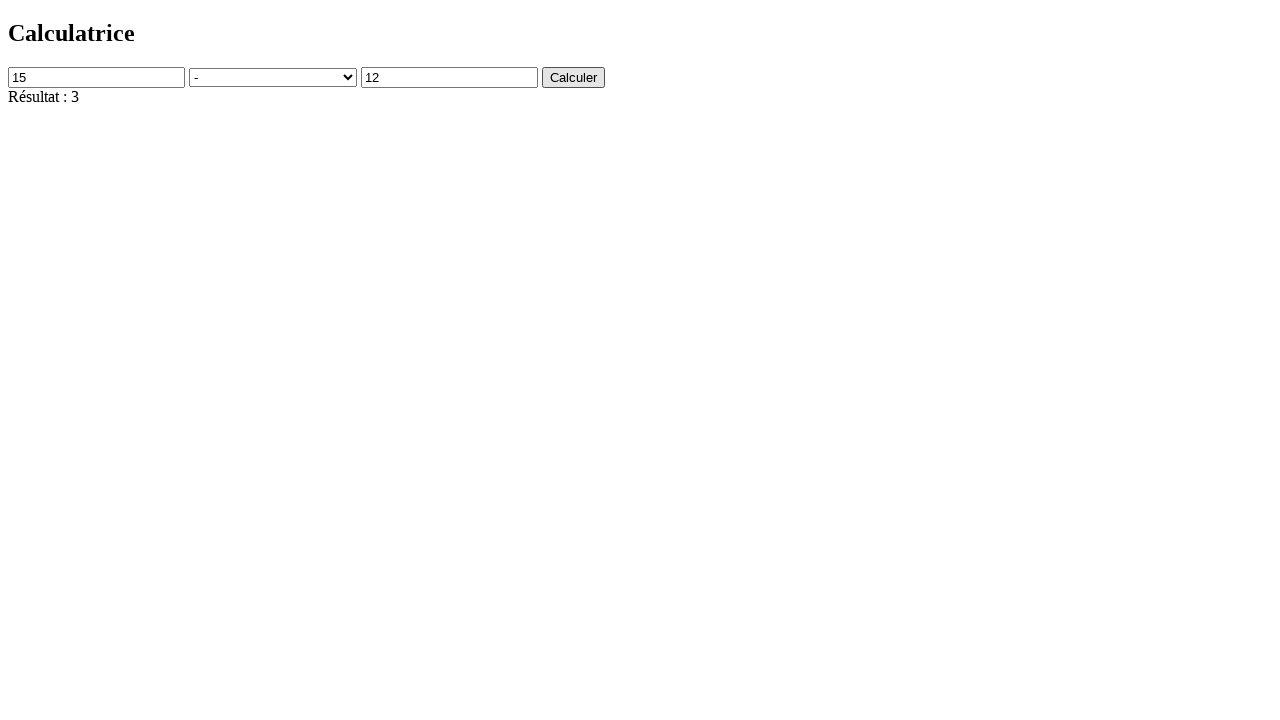

Verified subtraction result: 15 - 12 = 3
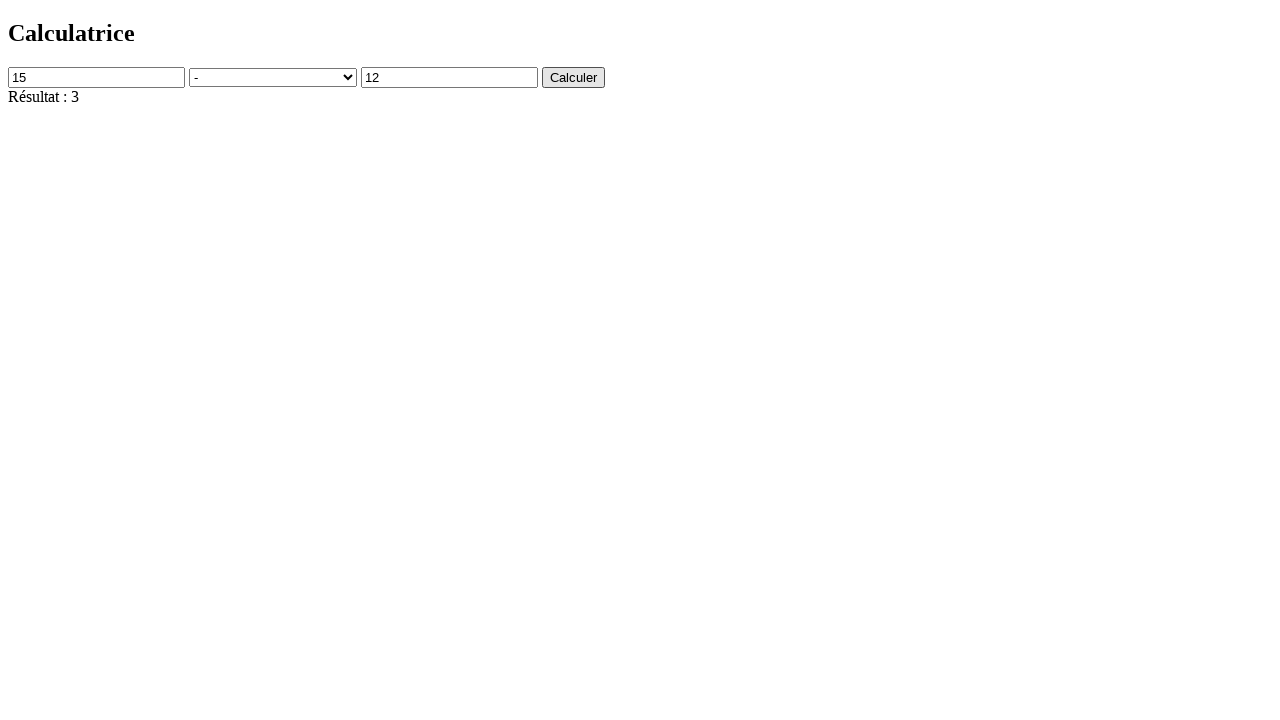

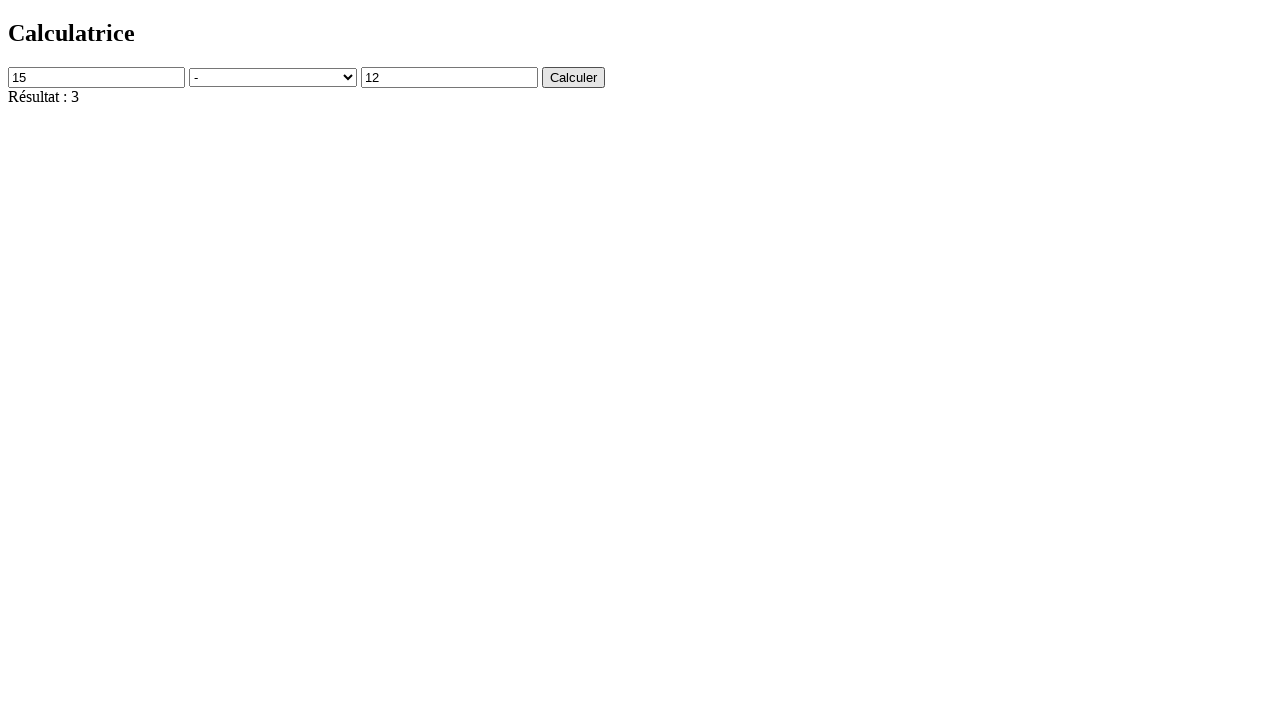